Tests multiple window handling by clicking a link that opens a new tab, switching to it, and clicking a button in the new tab

Starting URL: https://play1.automationcamp.ir/multi_window.html

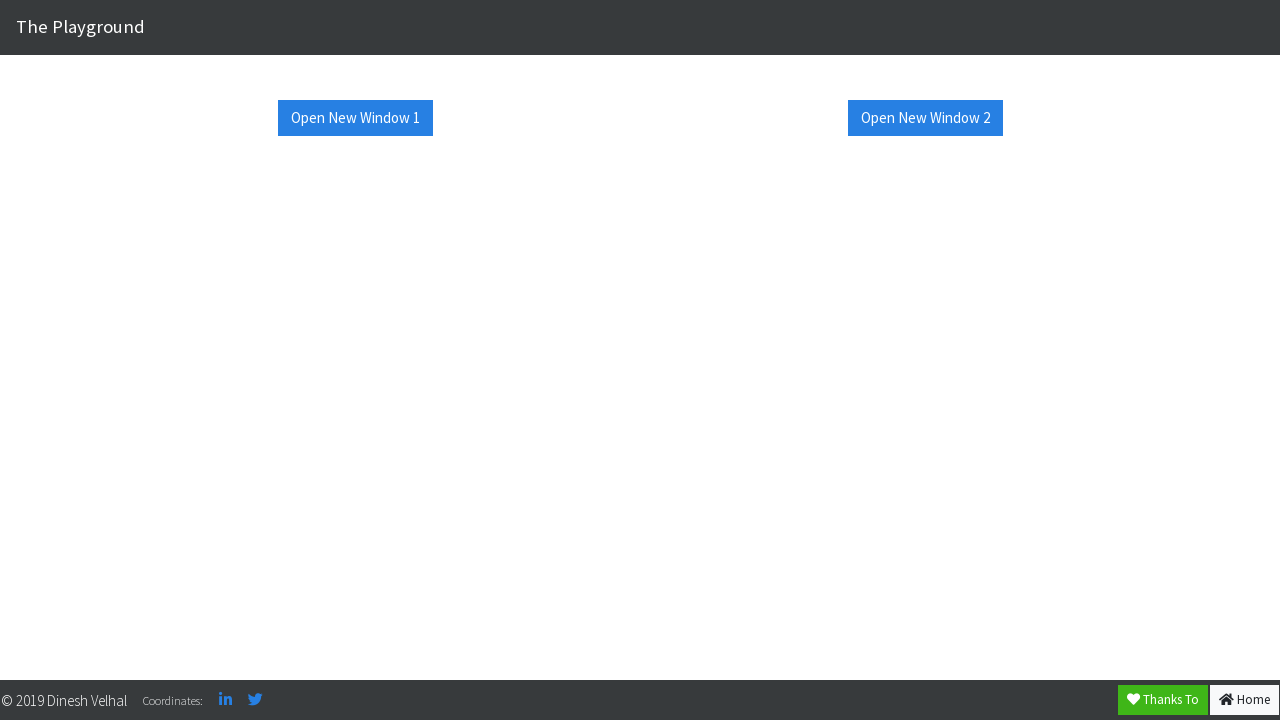

Clicked link with id 'window1' to open new window/tab at (355, 118) on xpath=//a[@id='window1']
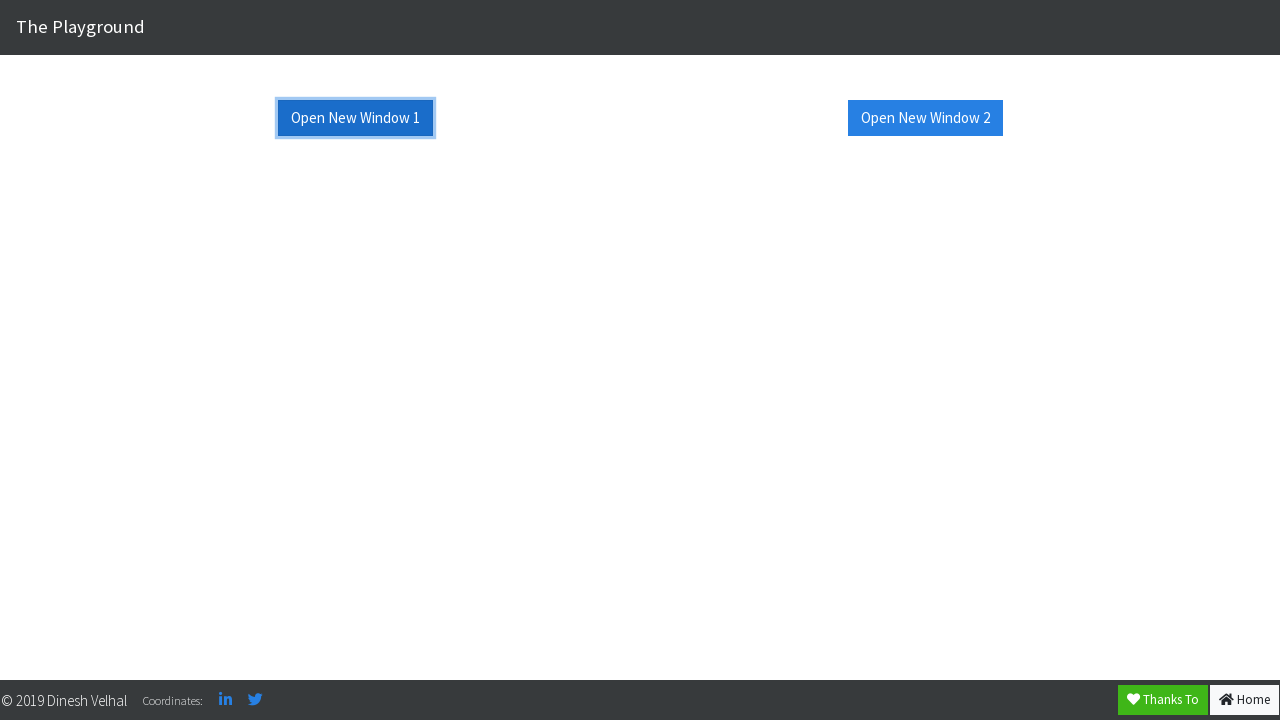

Retrieved new page/tab reference
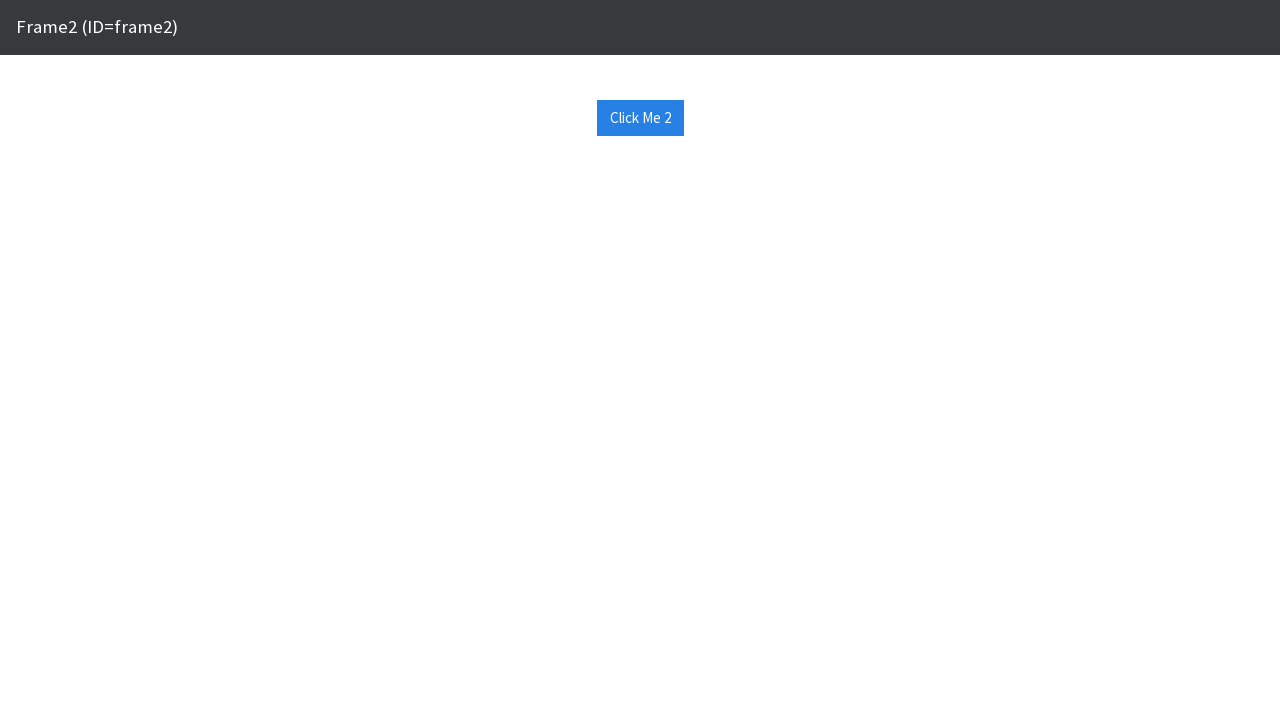

New tab page loaded completely
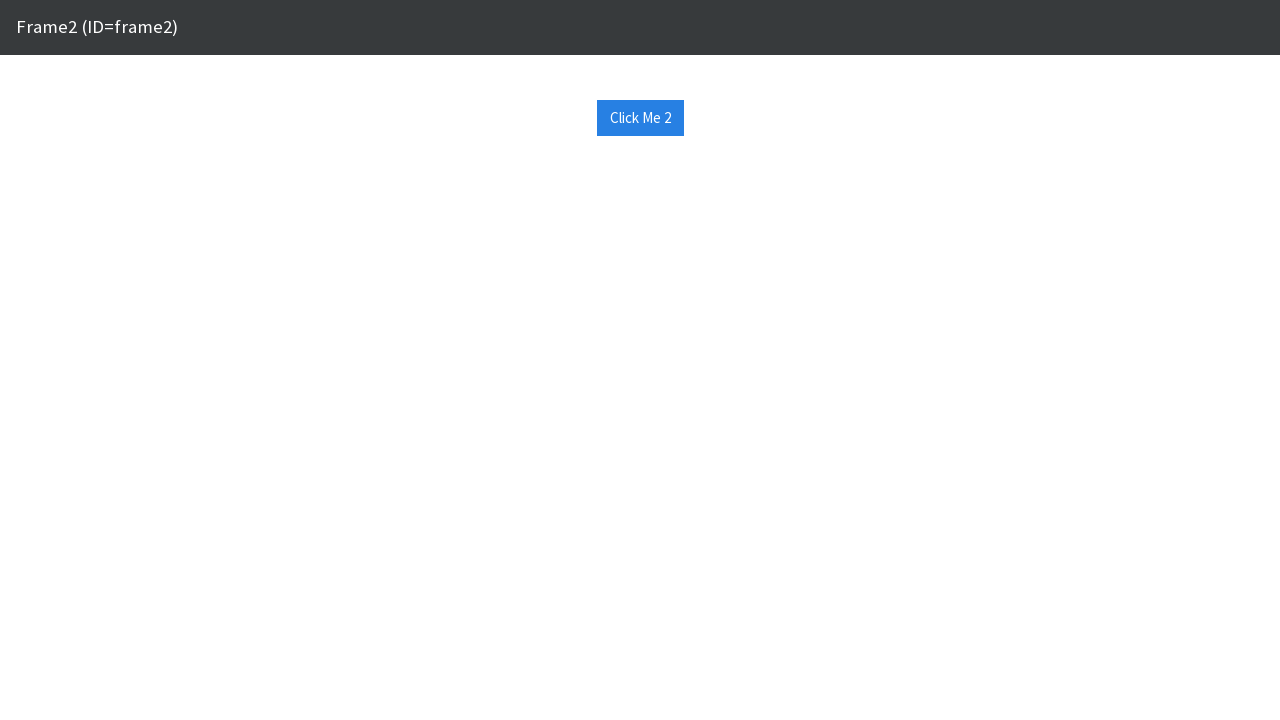

Clicked button with id 'click_me_2' in new tab at (640, 118) on xpath=//button[@id='click_me_2']
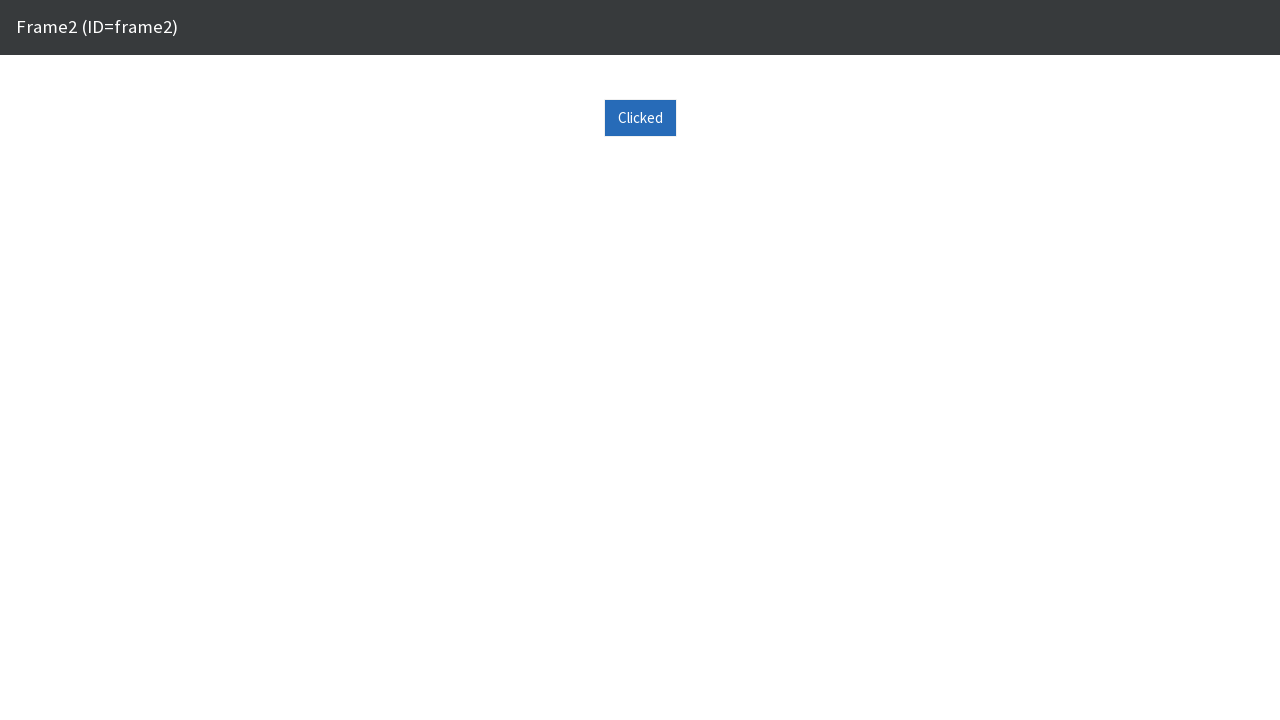

Button text changed to 'Clicked' confirming button was activated
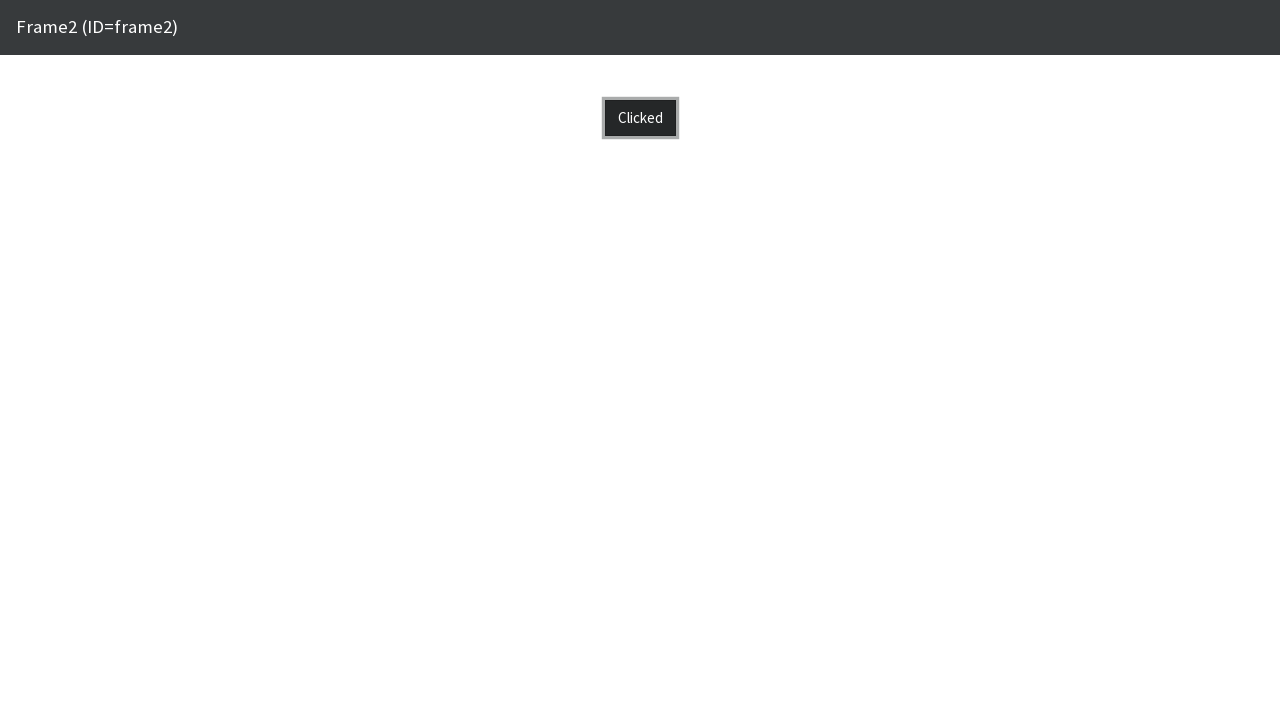

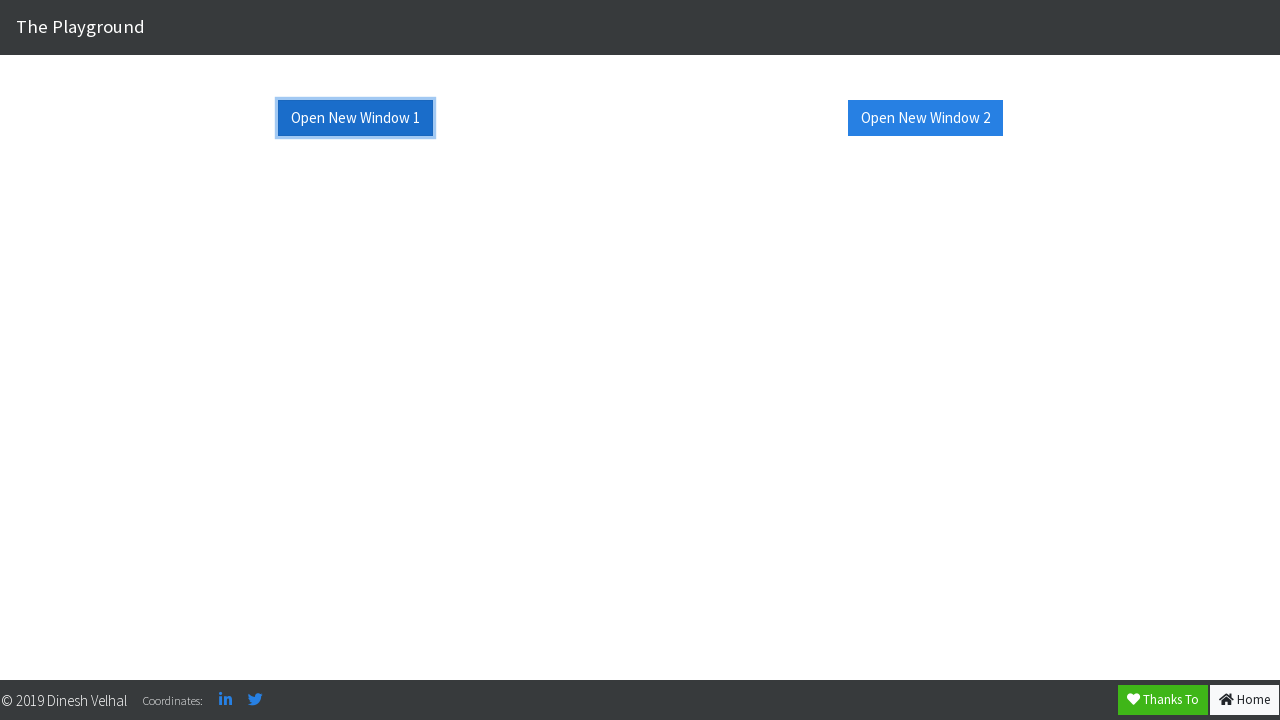